Tests JavaScript alert handling by clicking buttons that trigger different types of alerts (simple alert, confirm dialog, and prompt dialog) and interacting with them by accepting, dismissing, and entering text.

Starting URL: http://the-internet.herokuapp.com/javascript_alerts

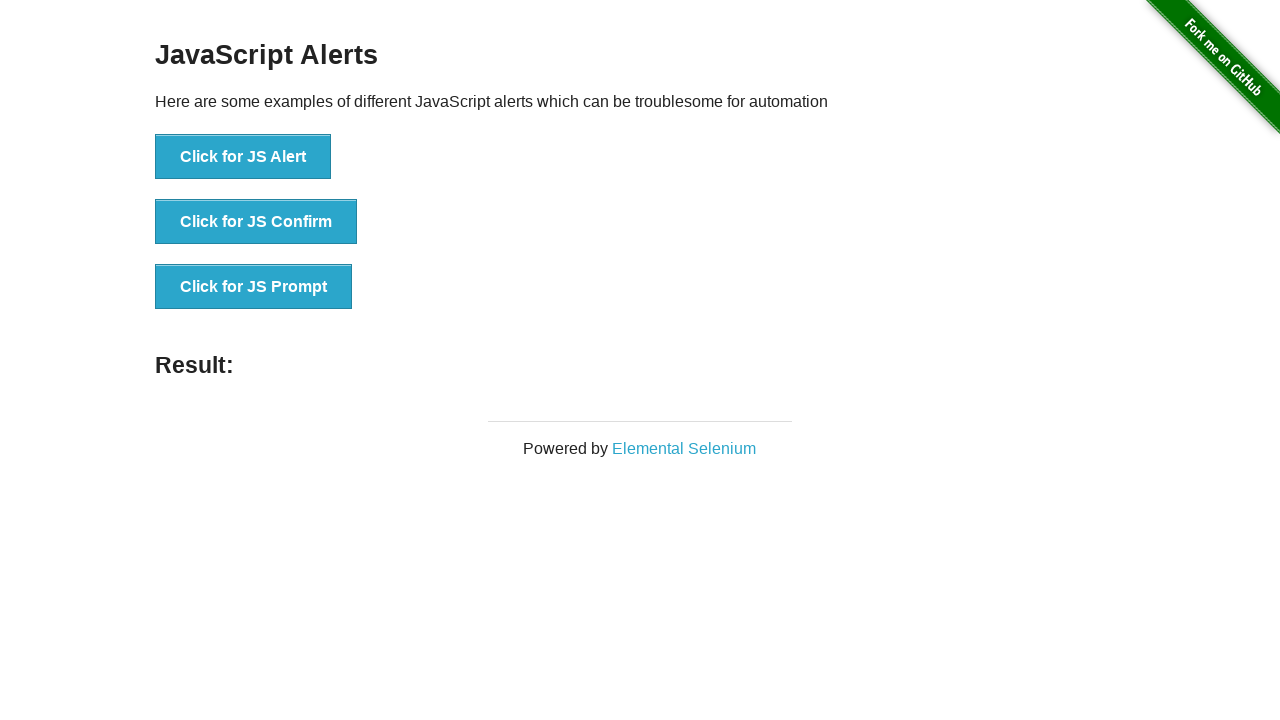

Clicked first button to trigger simple alert at (243, 157) on xpath=//*[@id='content']/div/ul/li[1]/button
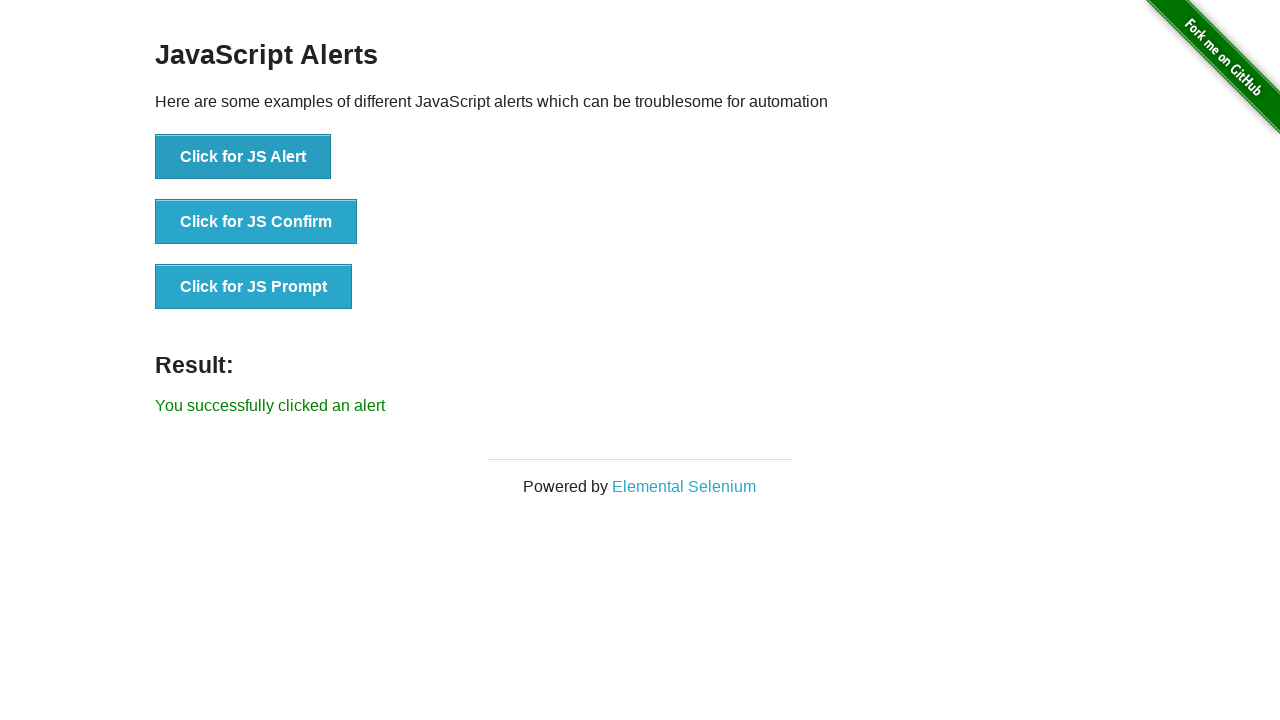

Set up dialog handler to accept alerts
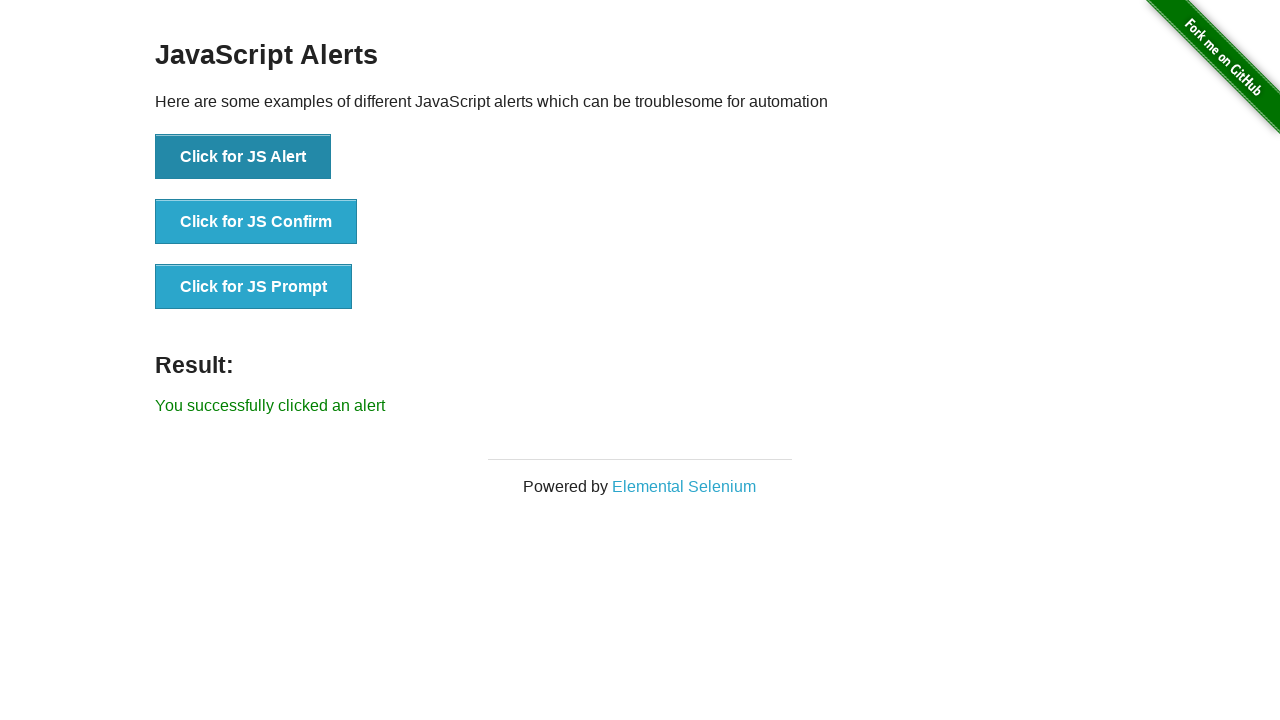

Clicked first button again to trigger simple alert at (243, 157) on xpath=//*[@id='content']/div/ul/li[1]/button
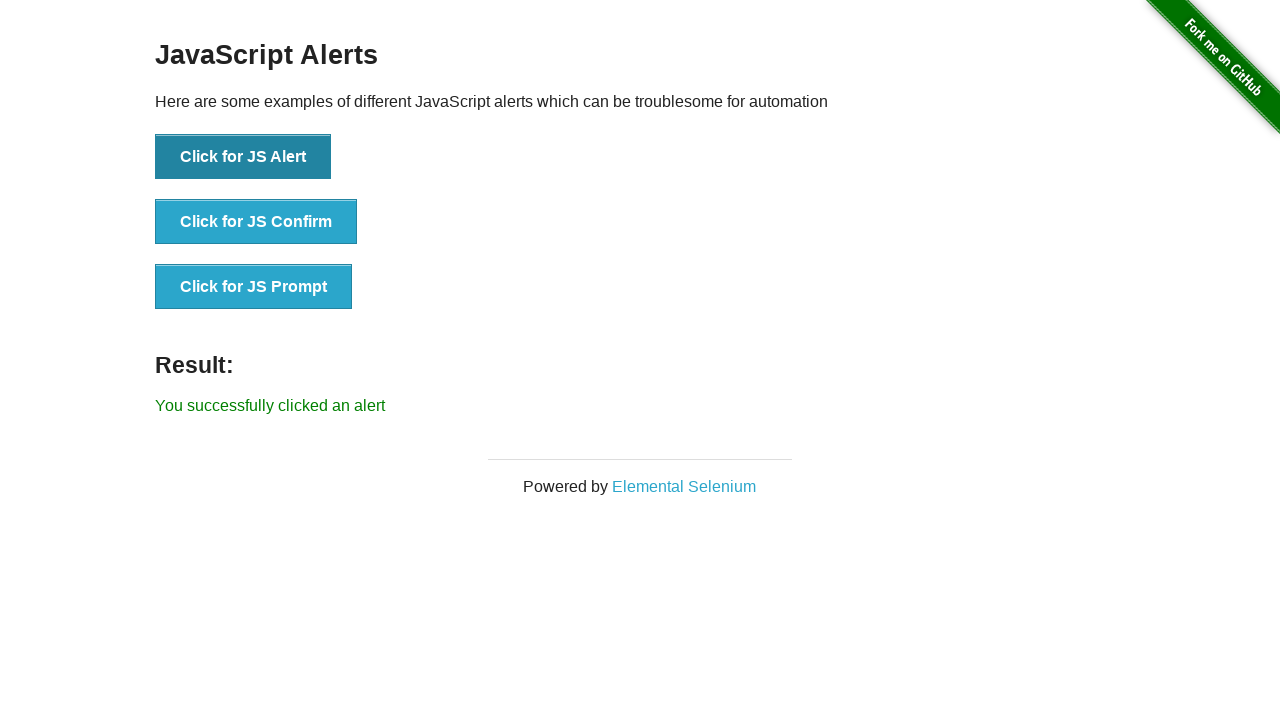

Waited for result element to appear after accepting simple alert
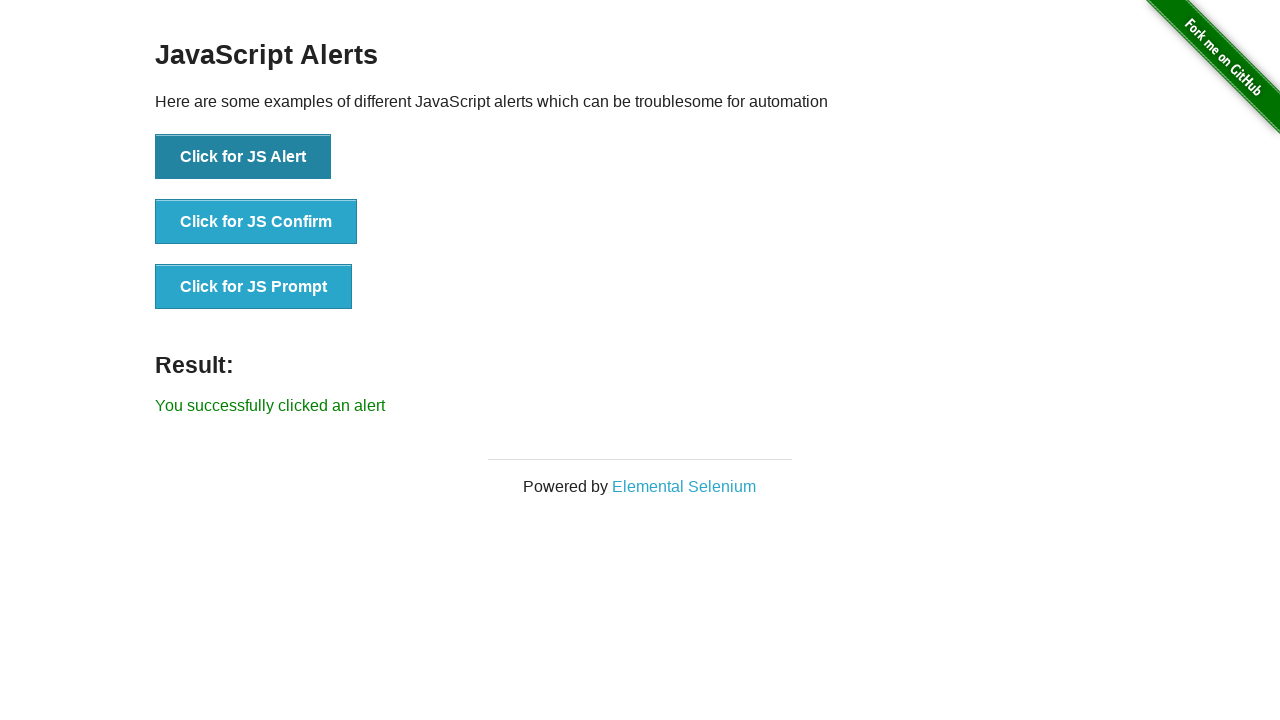

Set up dialog handler to accept confirm dialog
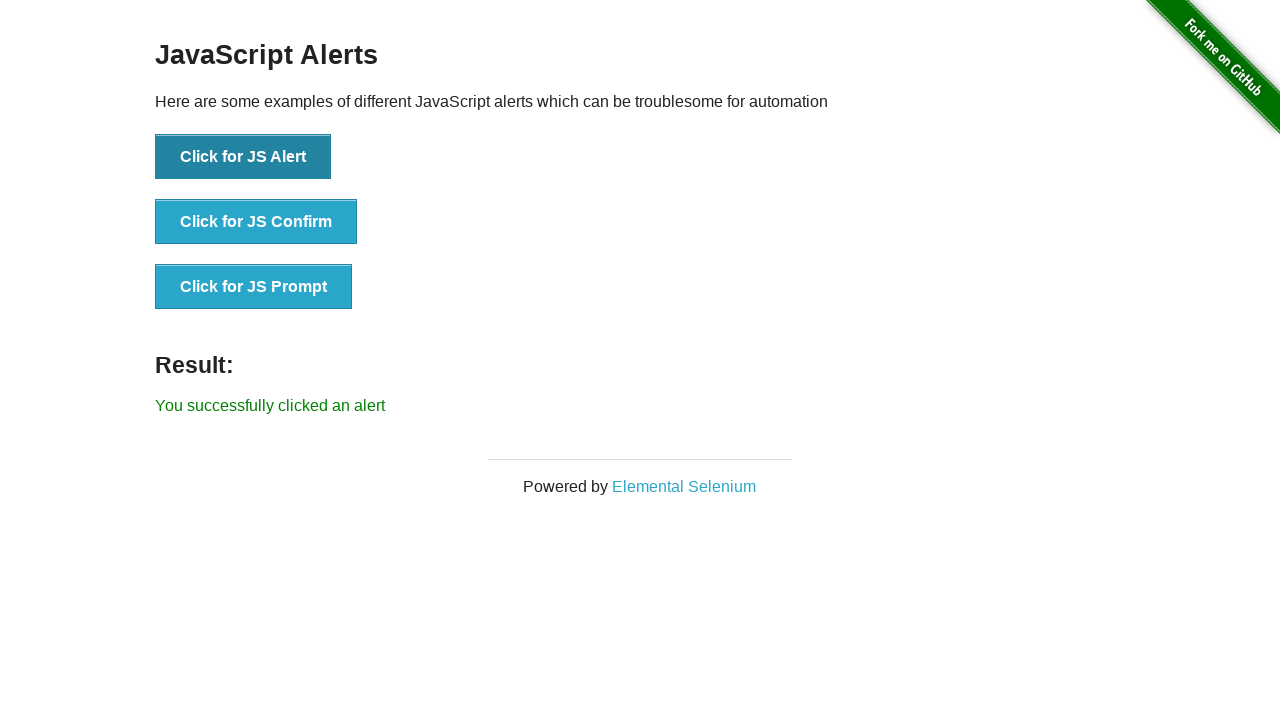

Clicked second button to trigger confirm dialog and accepted it at (256, 222) on xpath=//*[@id='content']/div/ul/li[2]/button
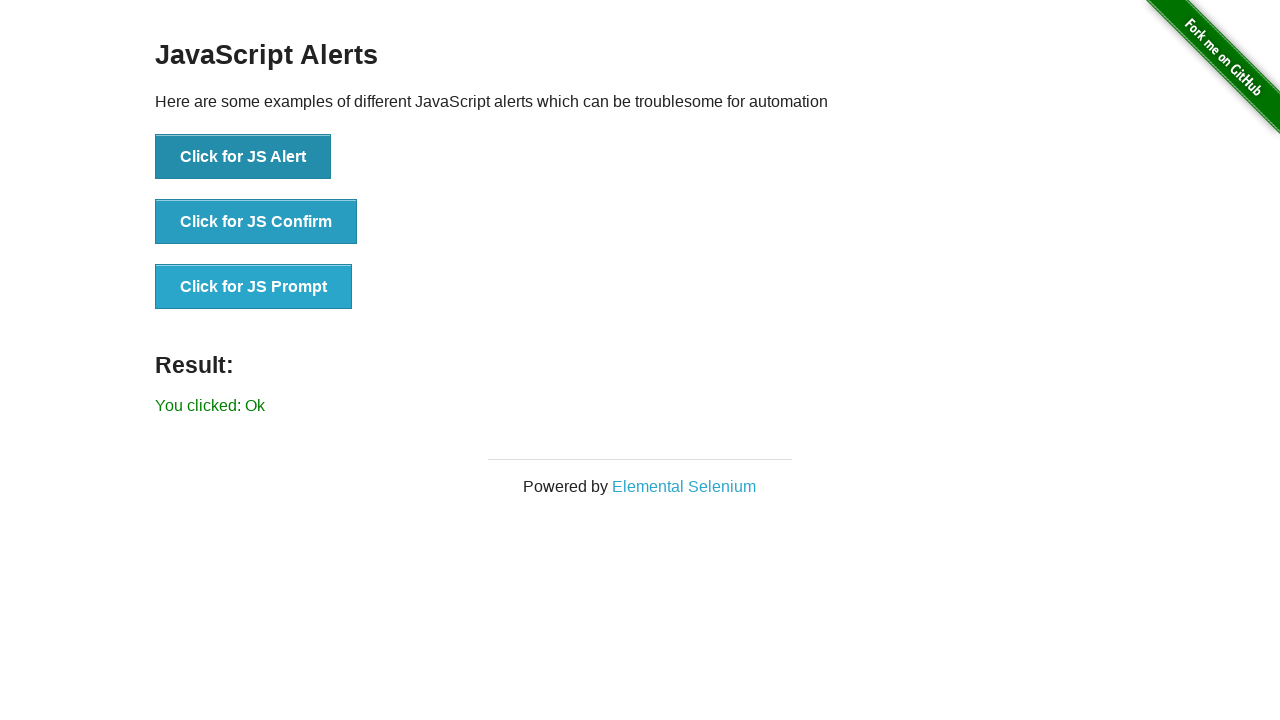

Waited for result element to update after accepting confirm dialog
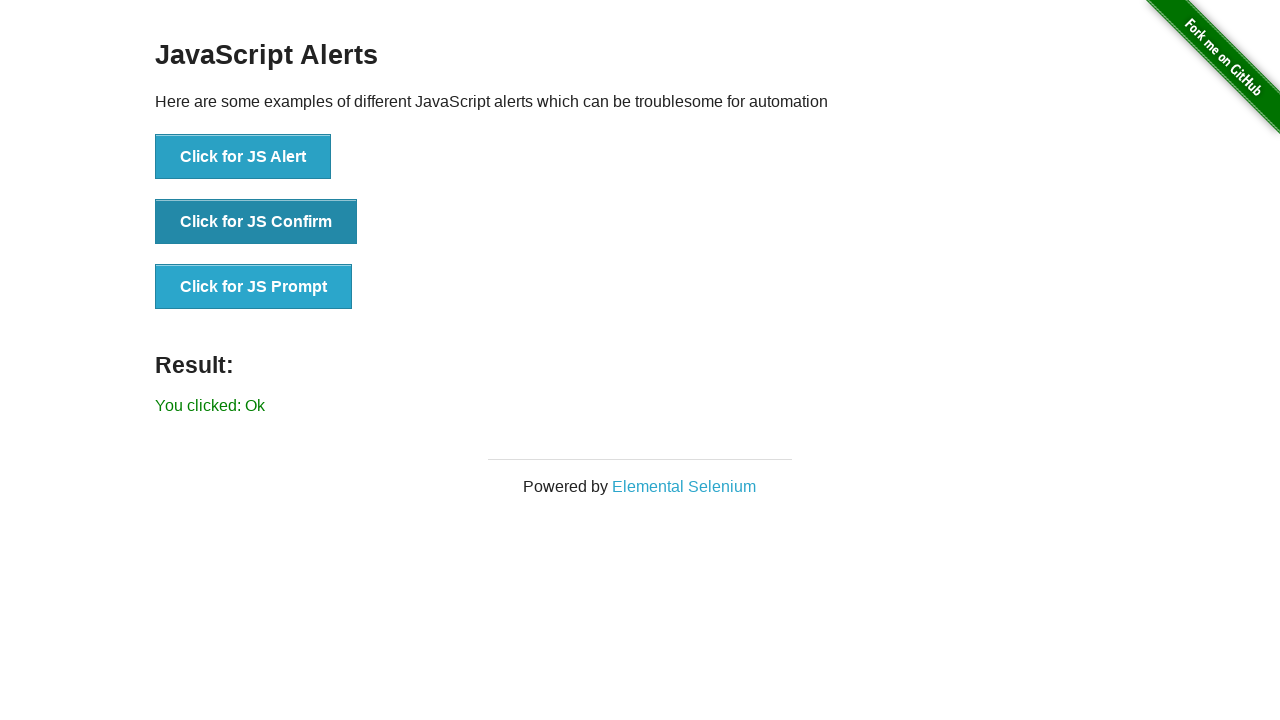

Set up dialog handler to dismiss confirm dialog
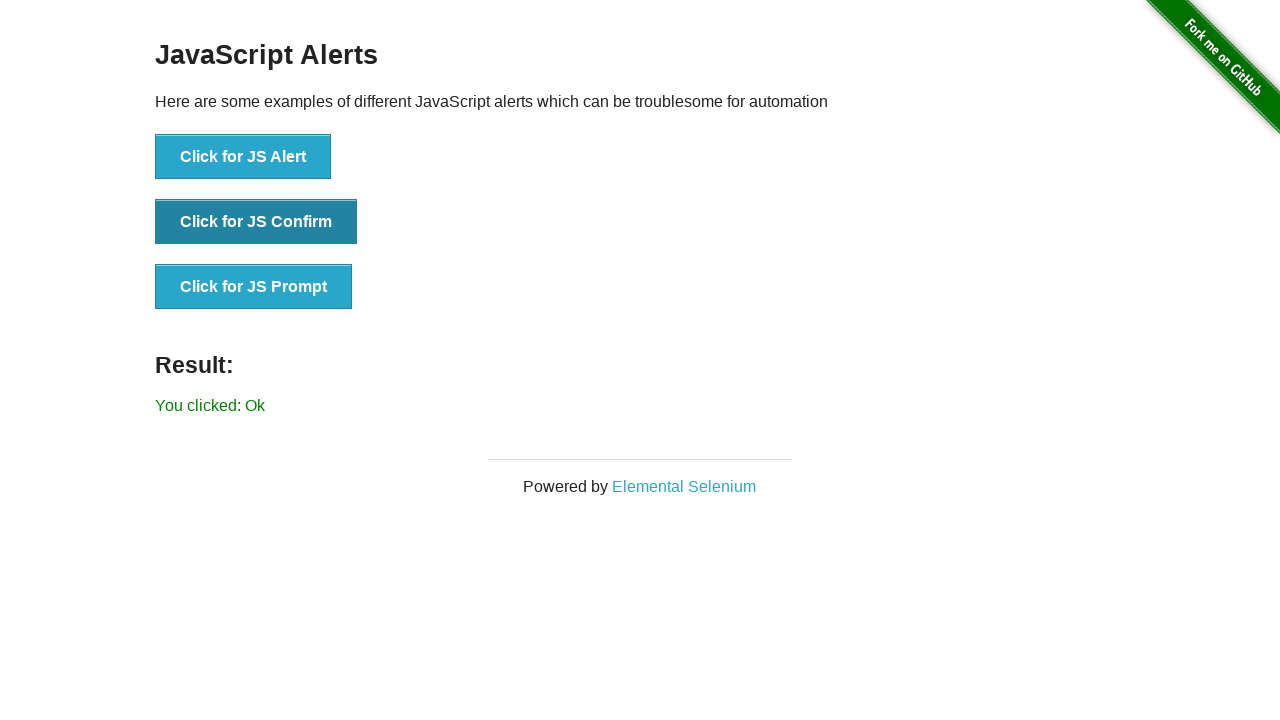

Clicked second button to trigger confirm dialog and dismissed it at (256, 222) on xpath=//*[@id='content']/div/ul/li[2]/button
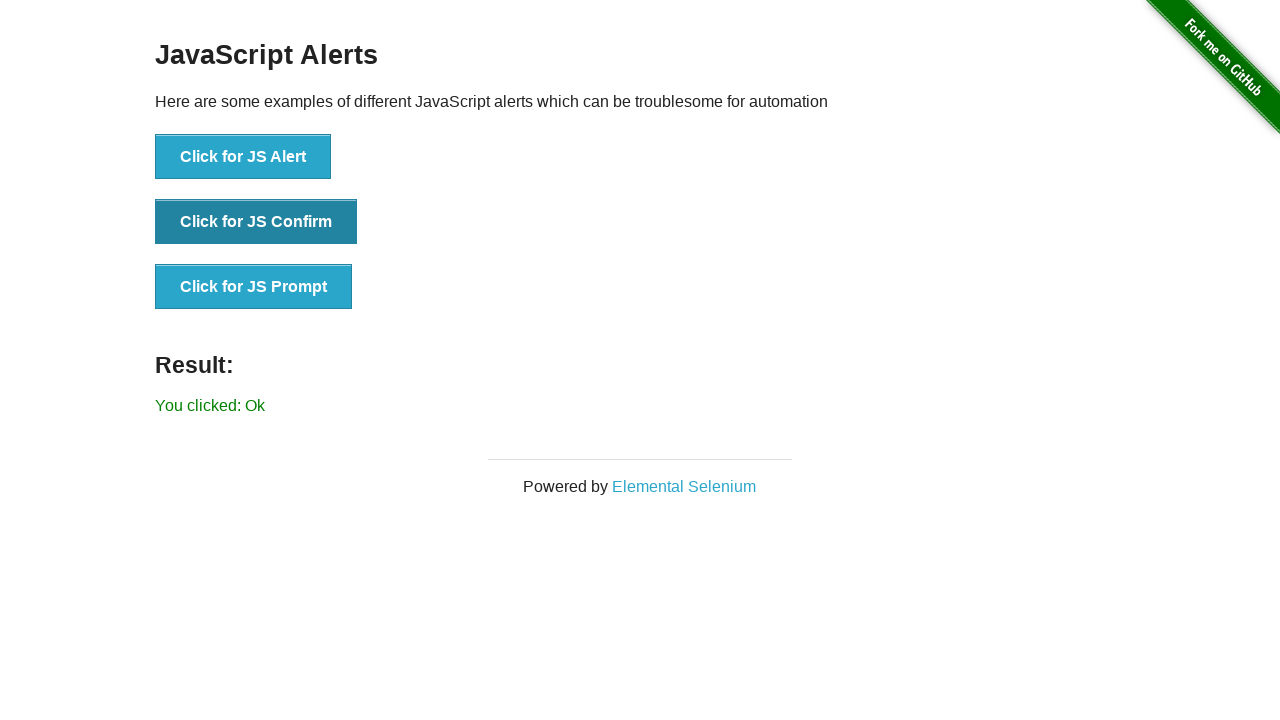

Waited for result element to update after dismissing confirm dialog
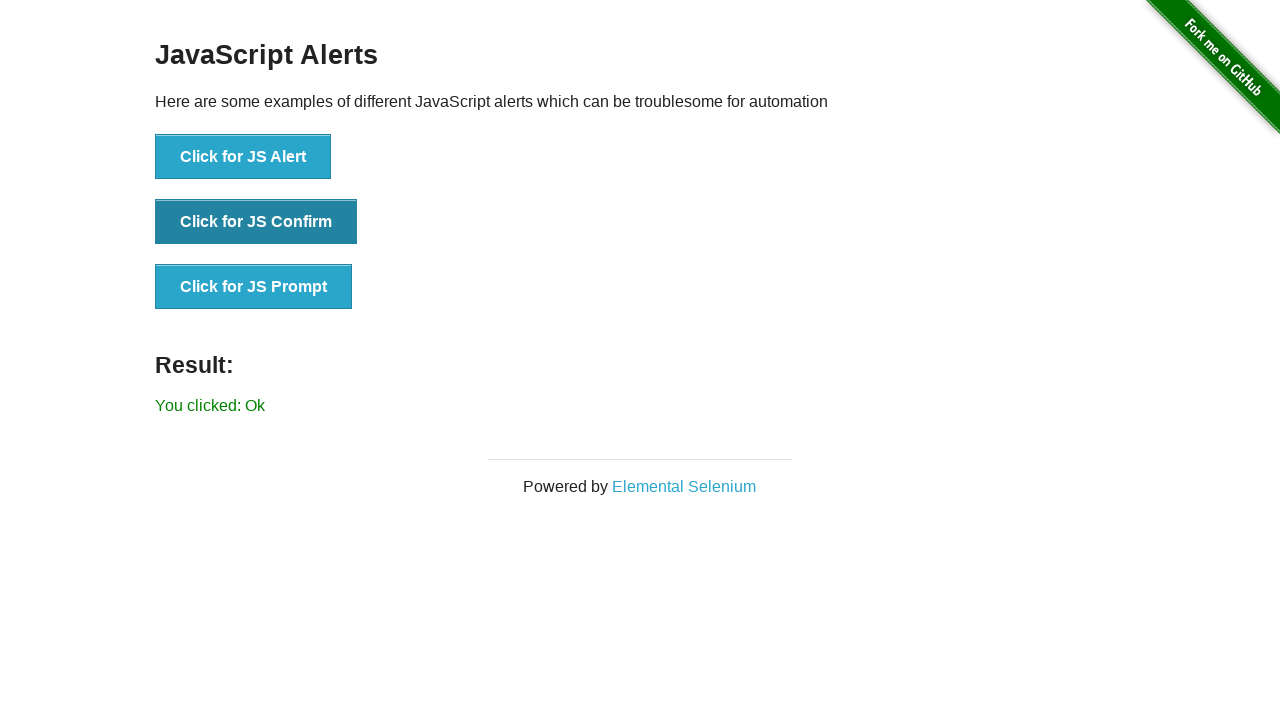

Set up dialog handler to accept prompt dialog with text 'Vikash'
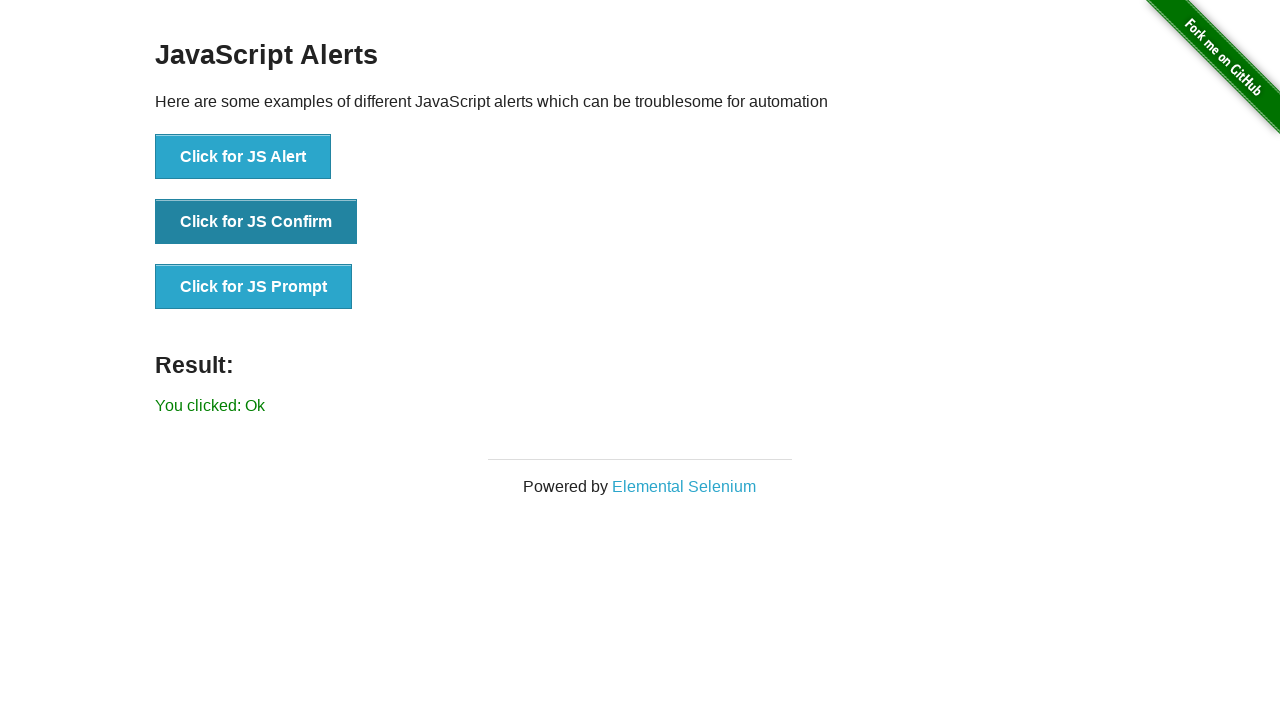

Clicked third button to trigger prompt dialog and entered text at (254, 287) on xpath=//*[@id='content']/div/ul/li[3]/button
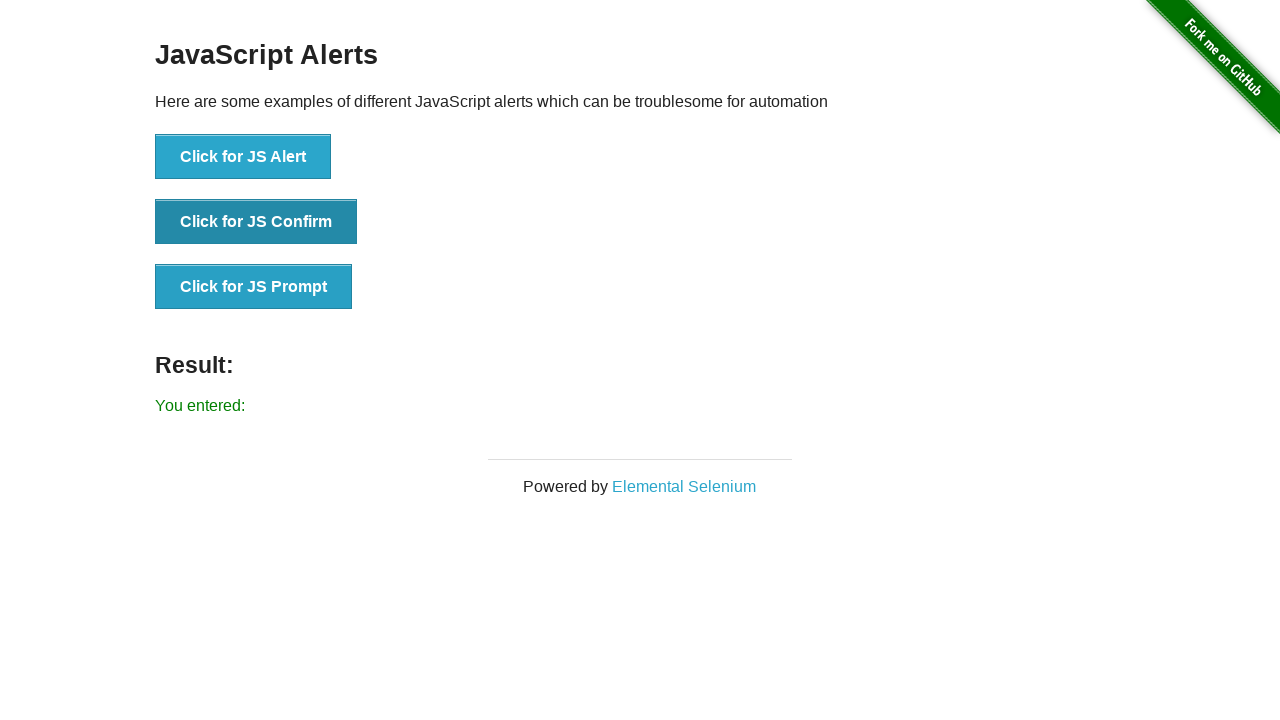

Waited for final result element to update after accepting prompt dialog
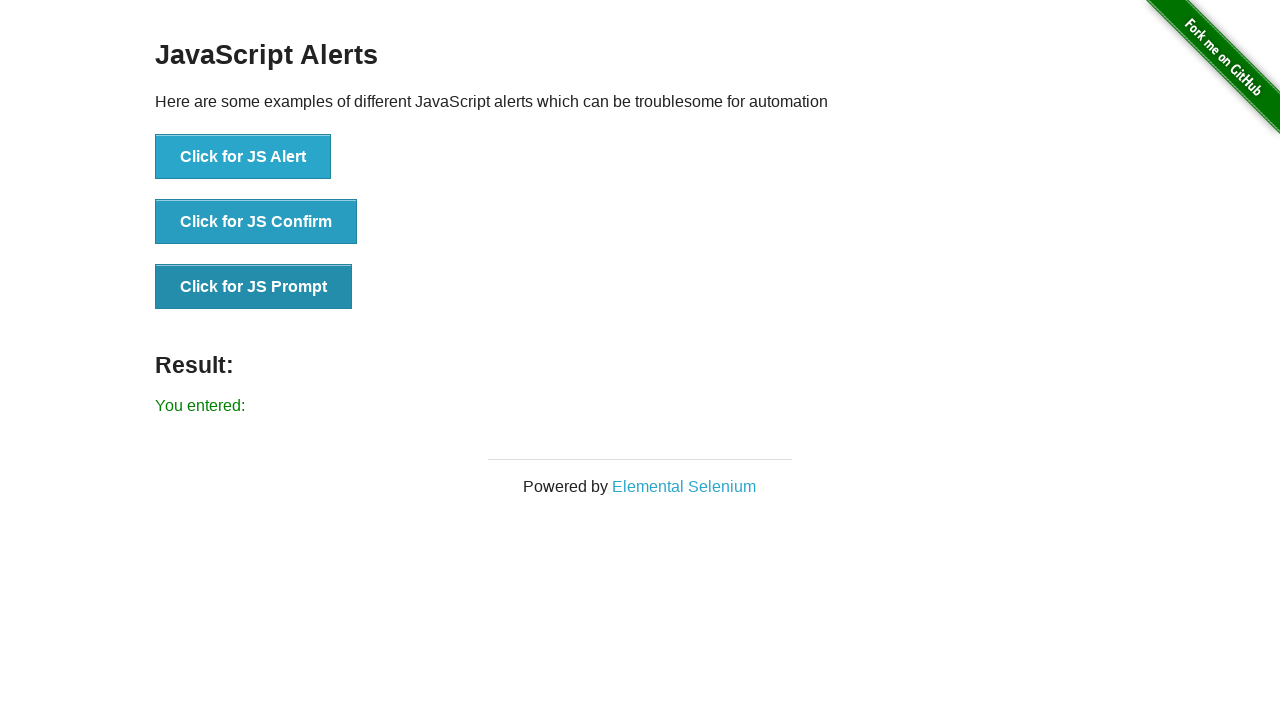

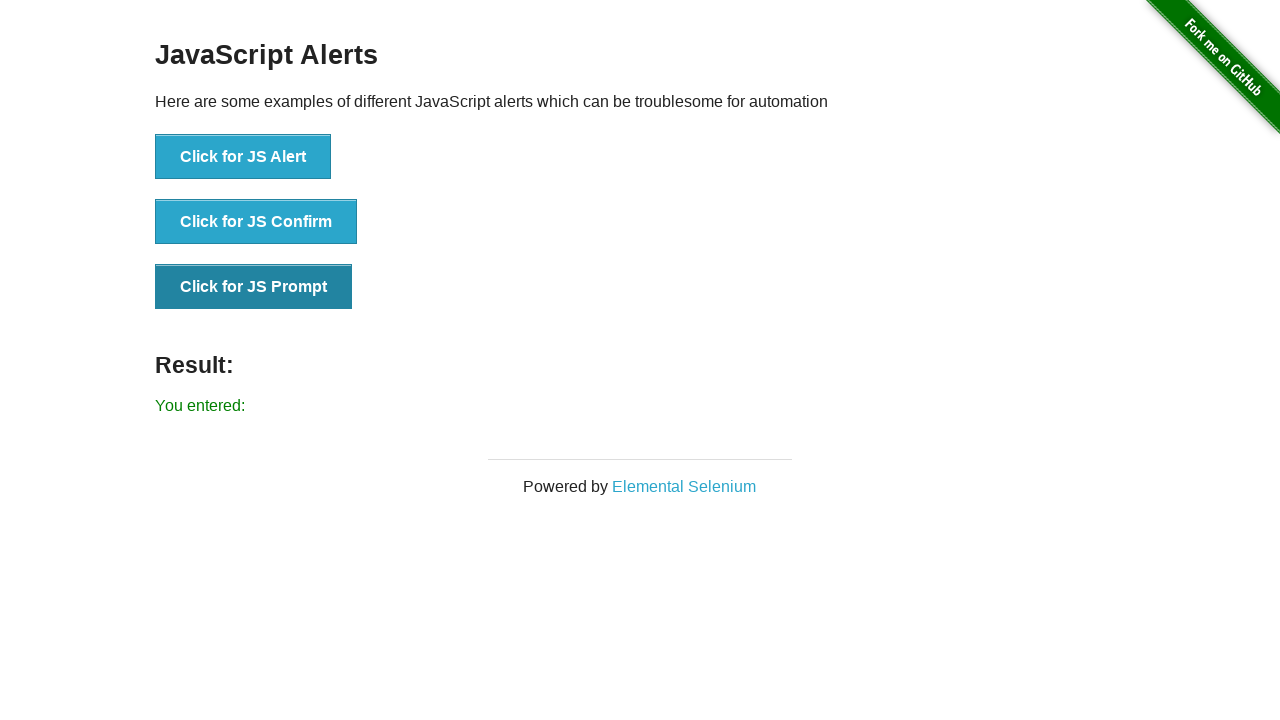